Tests YouTube video streaming by navigating to video pages, triggering video playback via JavaScript, and verifying the video is playing by checking playback state and current time.

Starting URL: https://www.youtube.com/watch?v=Gs2riblDG5A&list=RDGs2riblDG5A

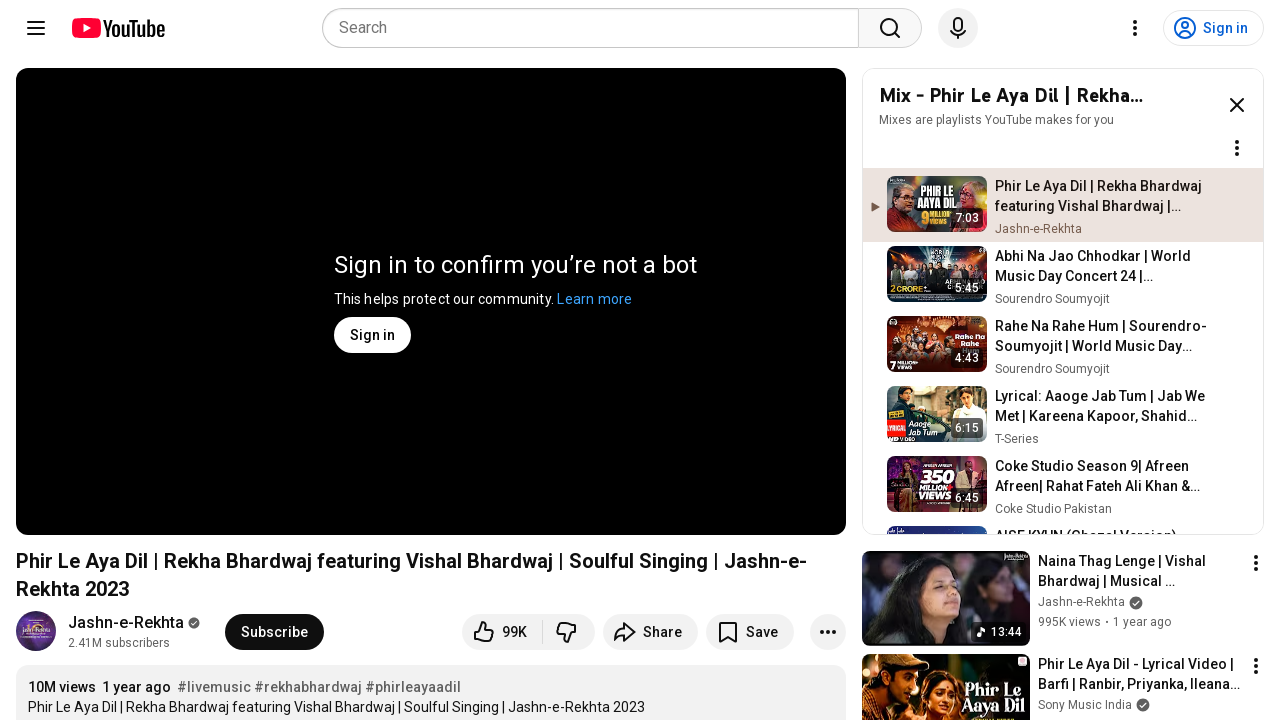

Triggered video playback via JavaScript
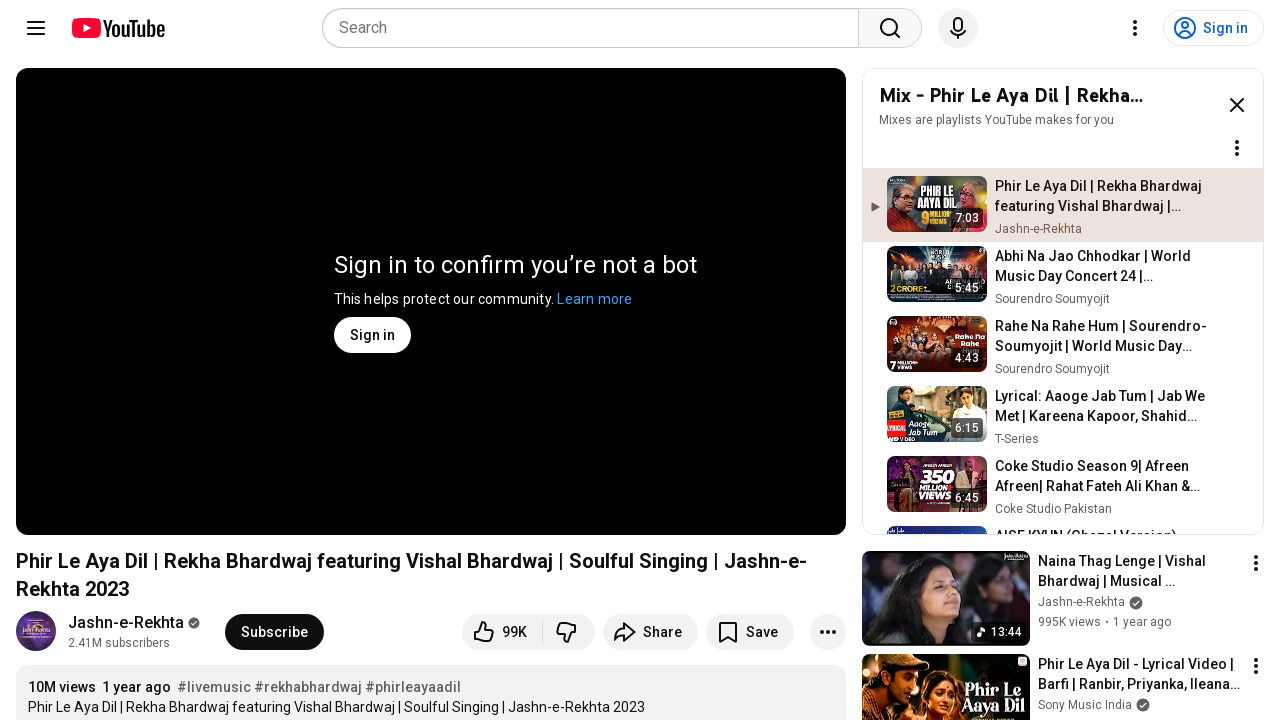

Waited 5 seconds for video streaming to begin
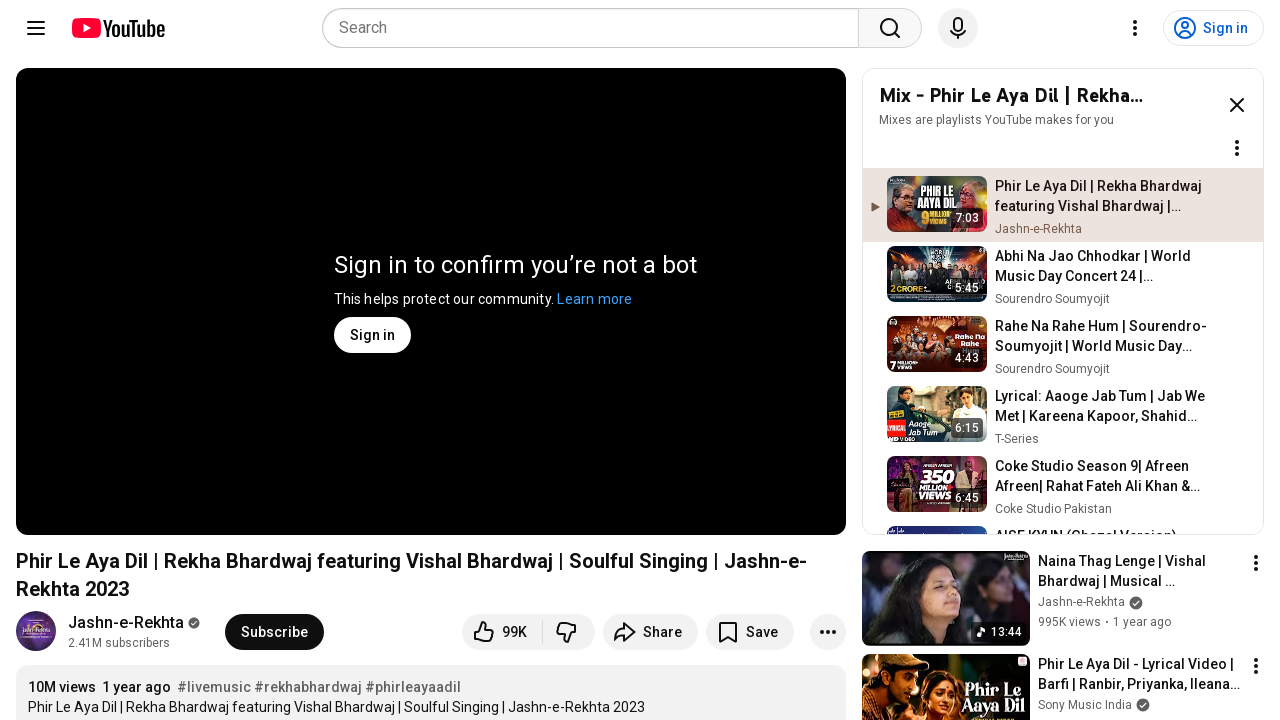

Checked video playback state: is_playing=False
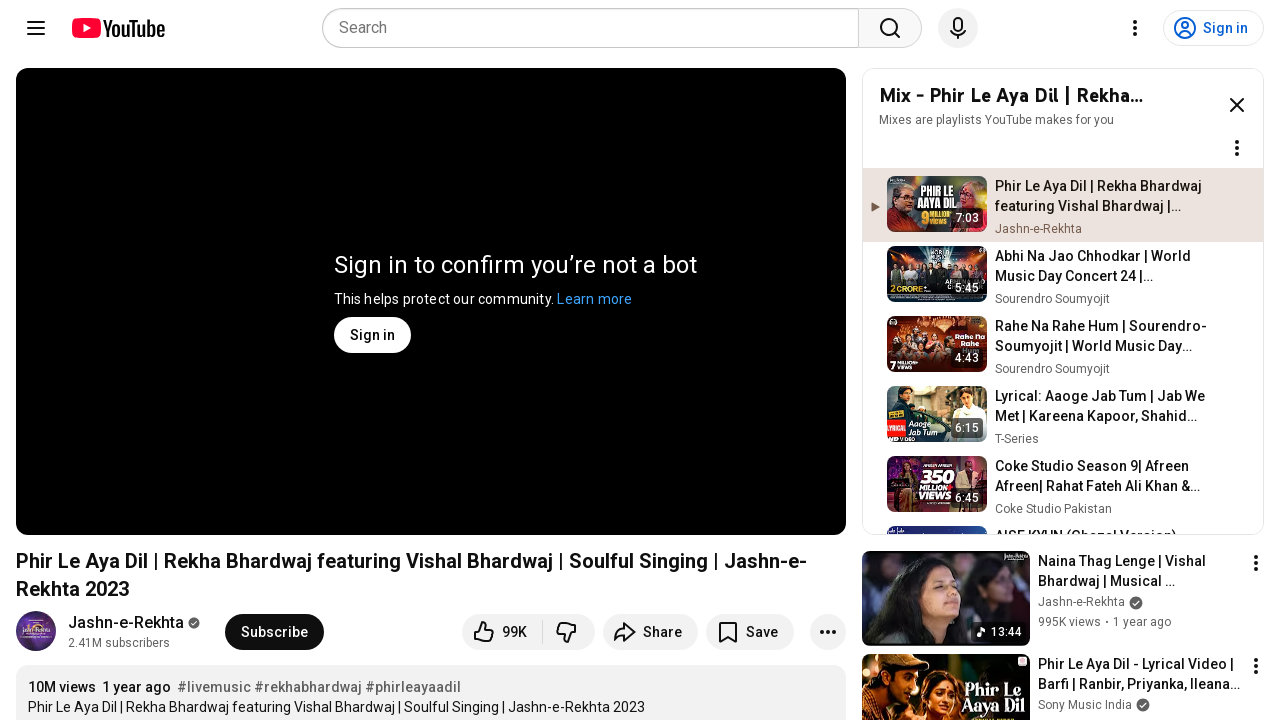

Navigated to video URL: https://www.youtube.com/watch?v=AB-I3vsUk6g&list=RDAB-I3vsUk6g
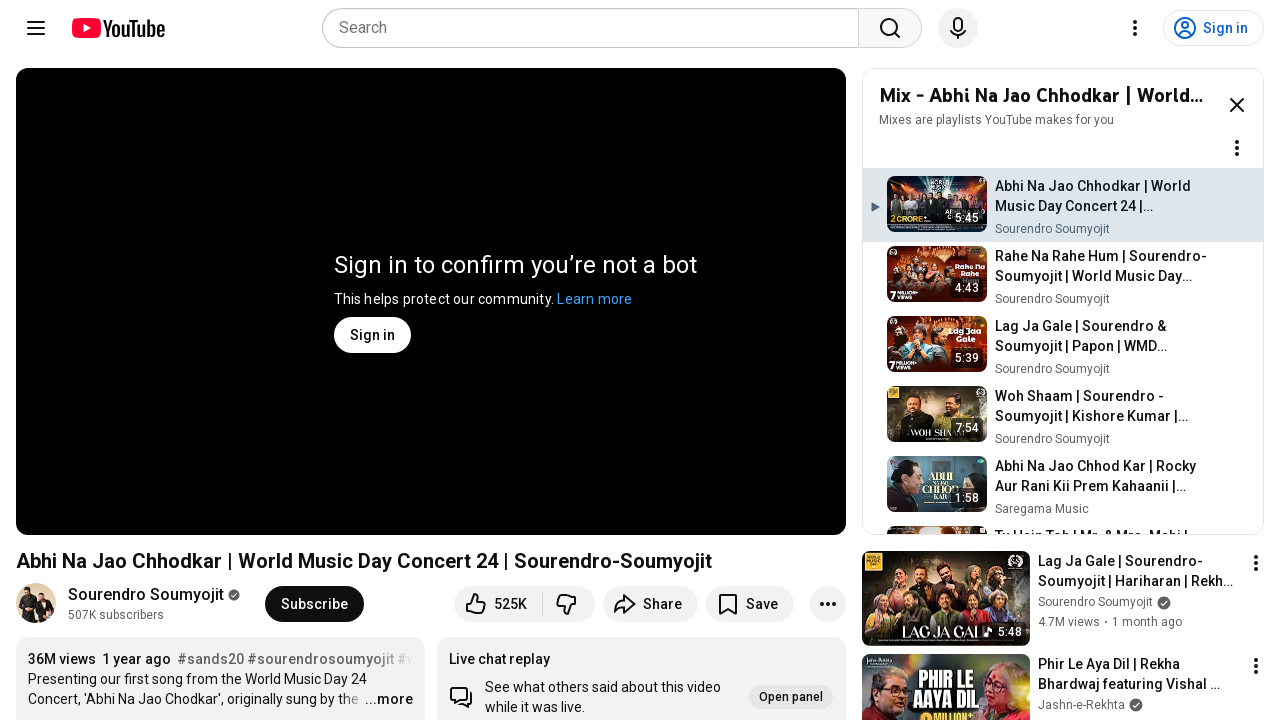

Triggered video playback via JavaScript
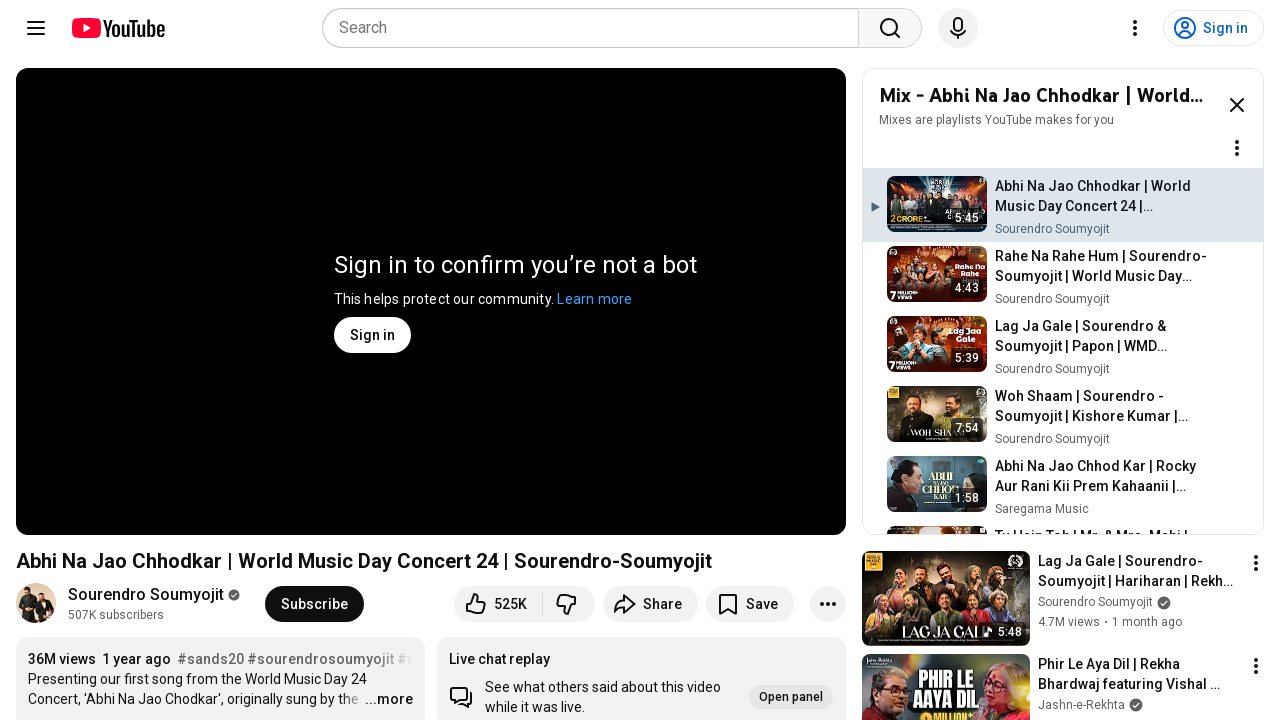

Waited 5 seconds for video streaming to begin
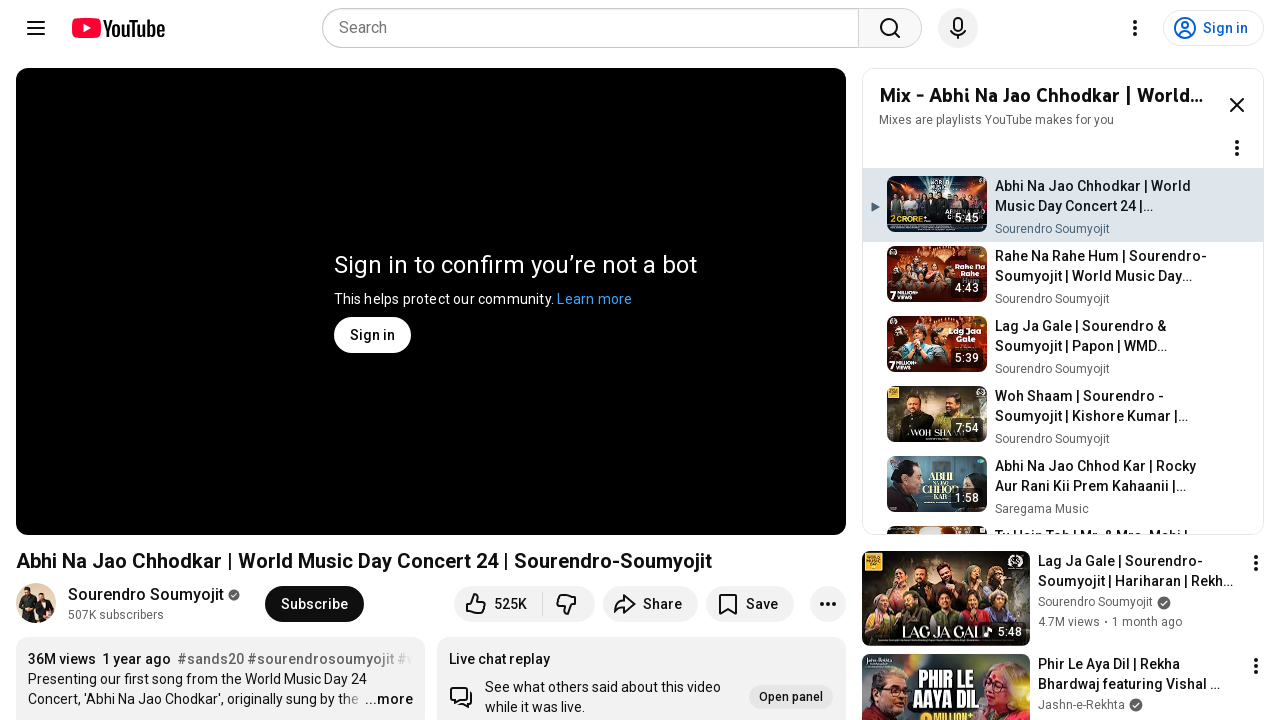

Checked video playback state: is_playing=False
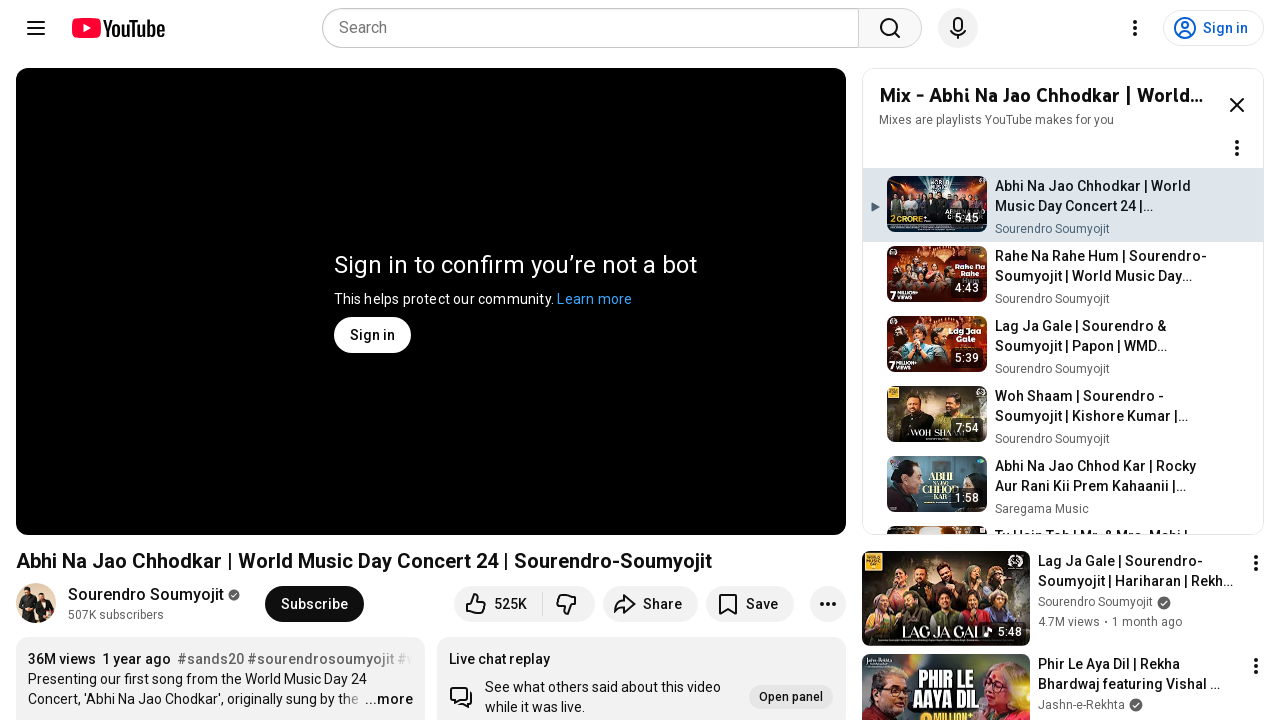

Navigated to video URL: https://www.youtube.com/watch?v=AMuRRXCuy-4&list=RDAMuRRXCuy-4
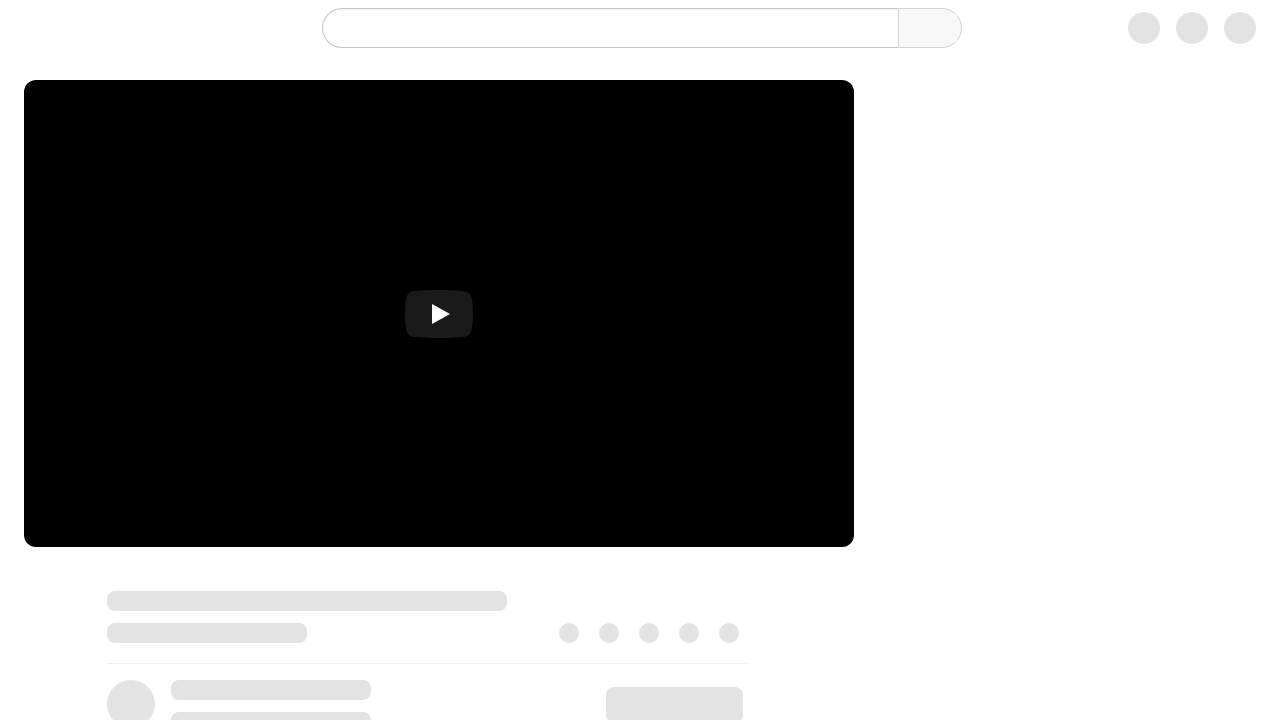

Triggered video playback via JavaScript
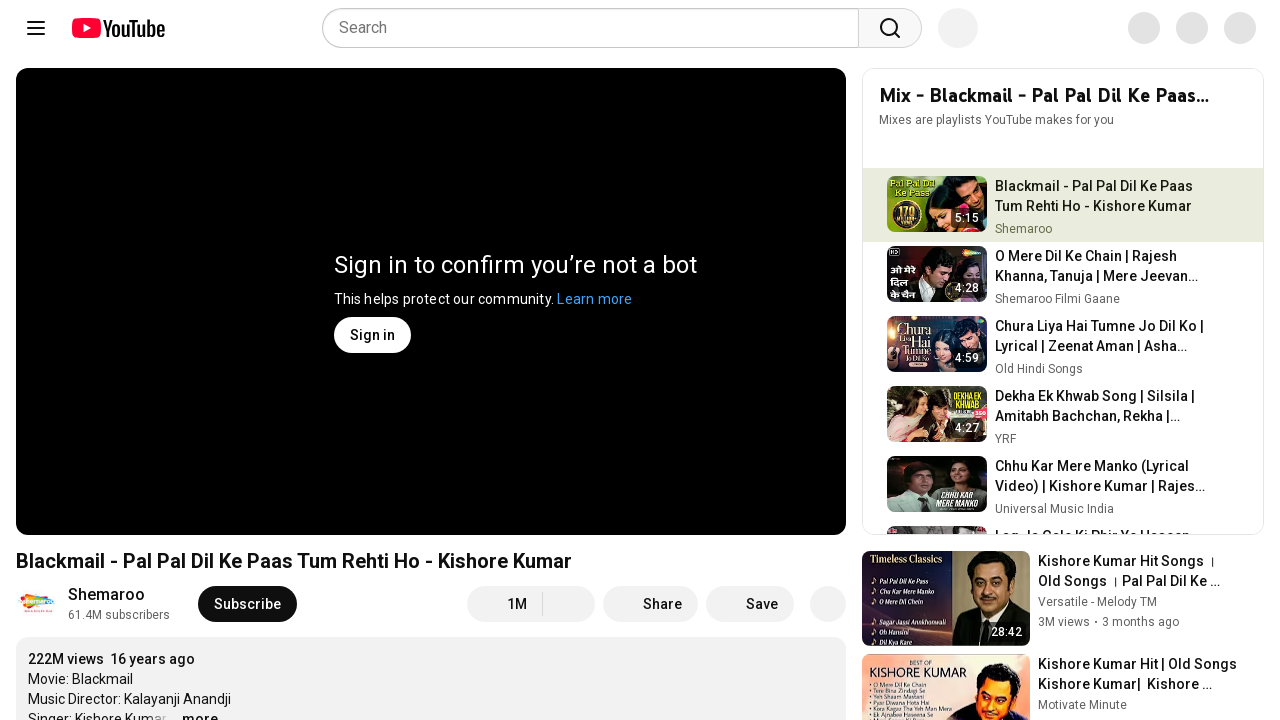

Waited 5 seconds for video streaming to begin
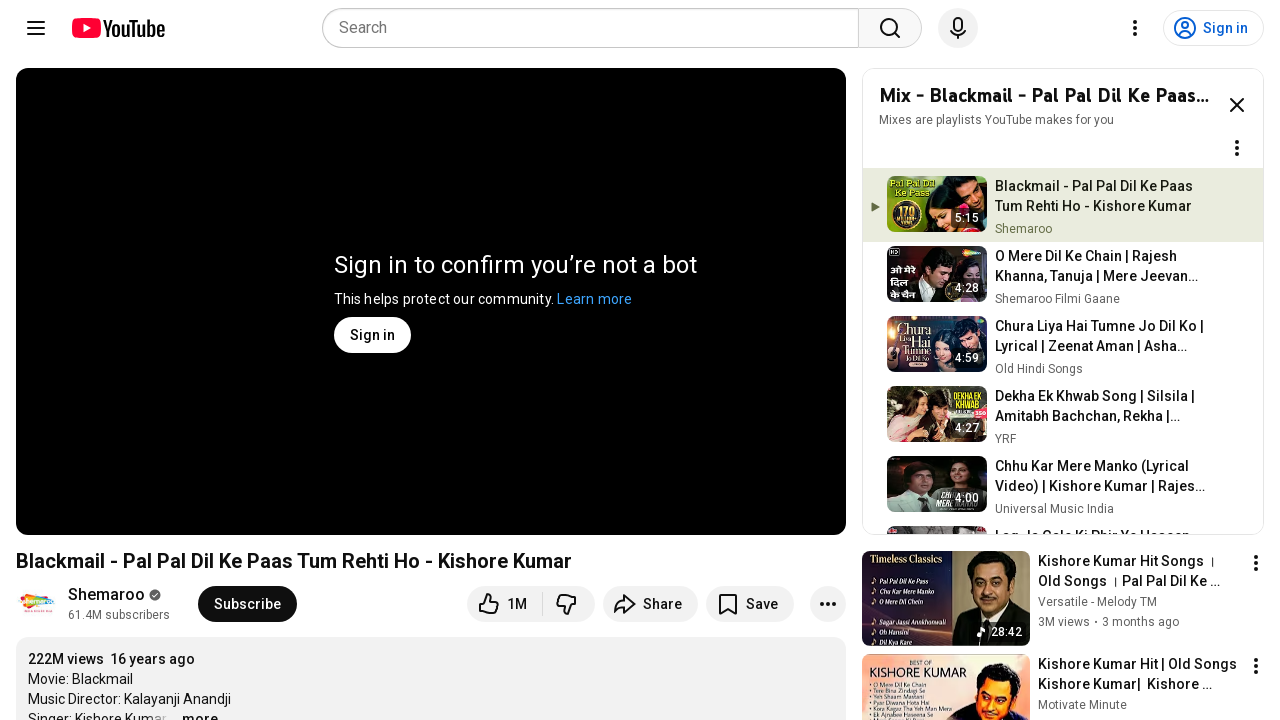

Checked video playback state: is_playing=False
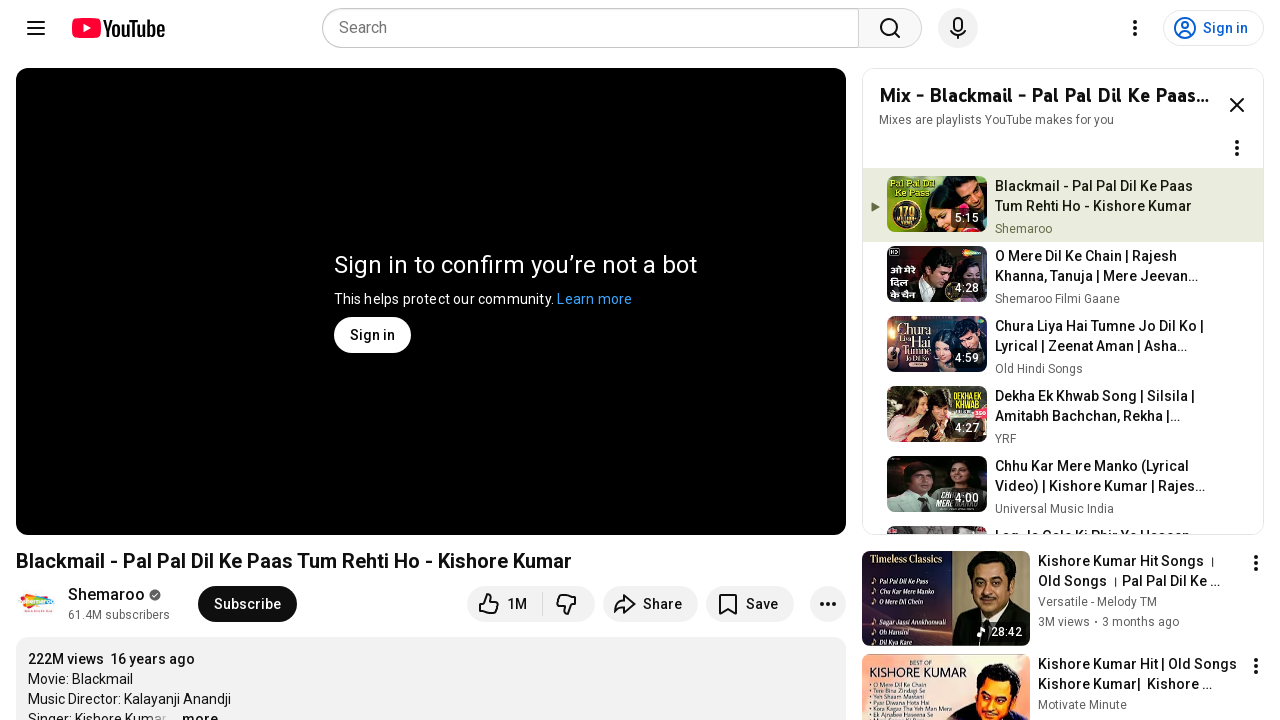

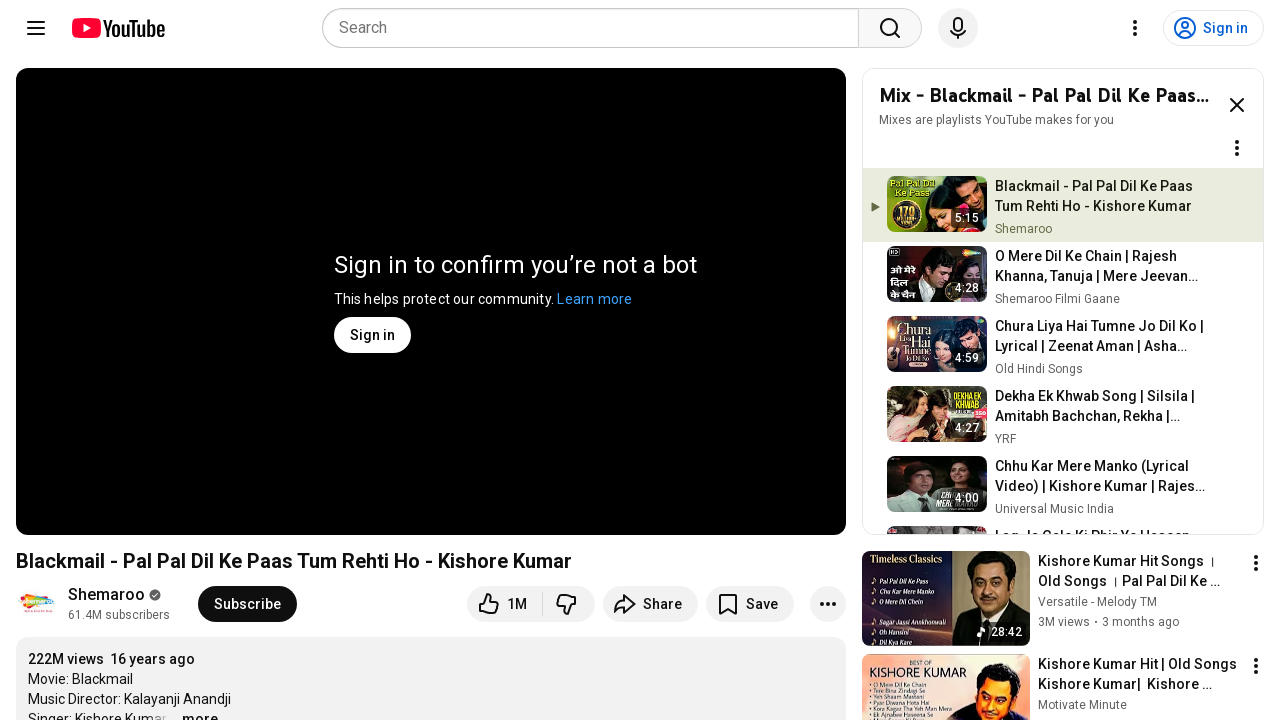